Tests JavaScript alert handling by triggering different types of alerts (simple alert, confirm dialog, and prompt) and interacting with them

Starting URL: https://the-internet.herokuapp.com/javascript_alerts

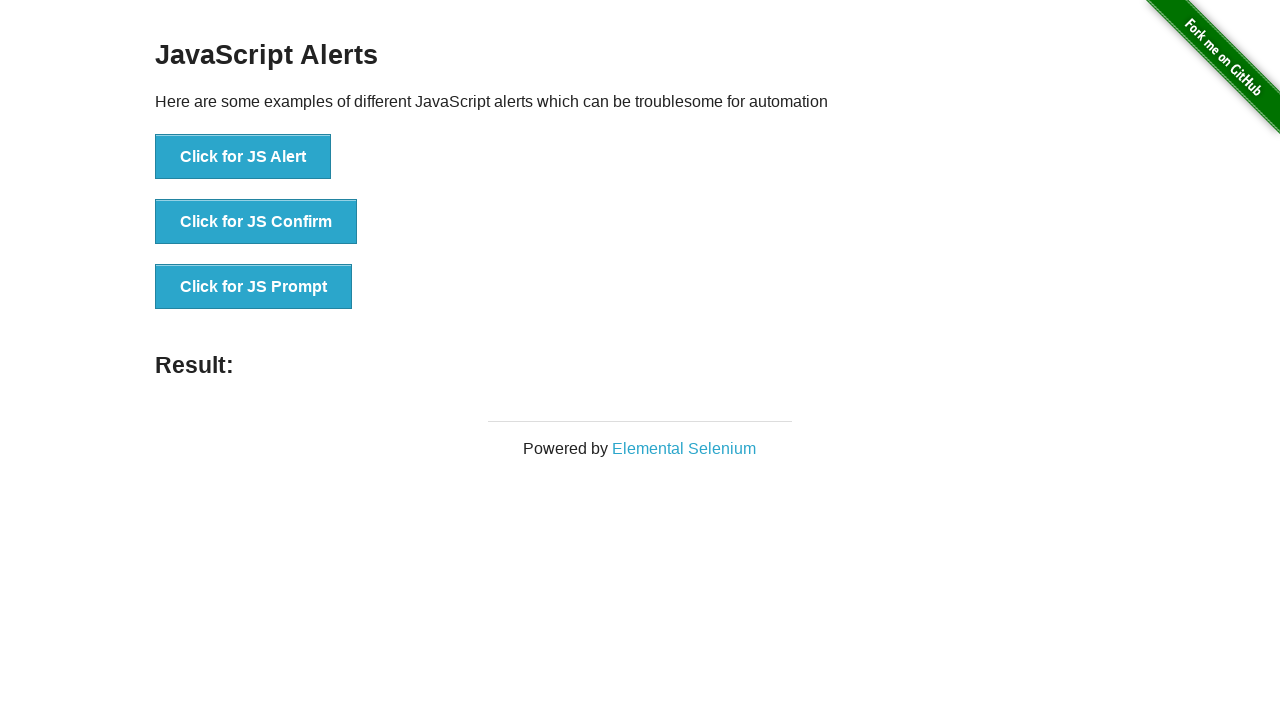

Clicked button to trigger simple alert at (243, 157) on xpath=//button[@onclick='jsAlert()']
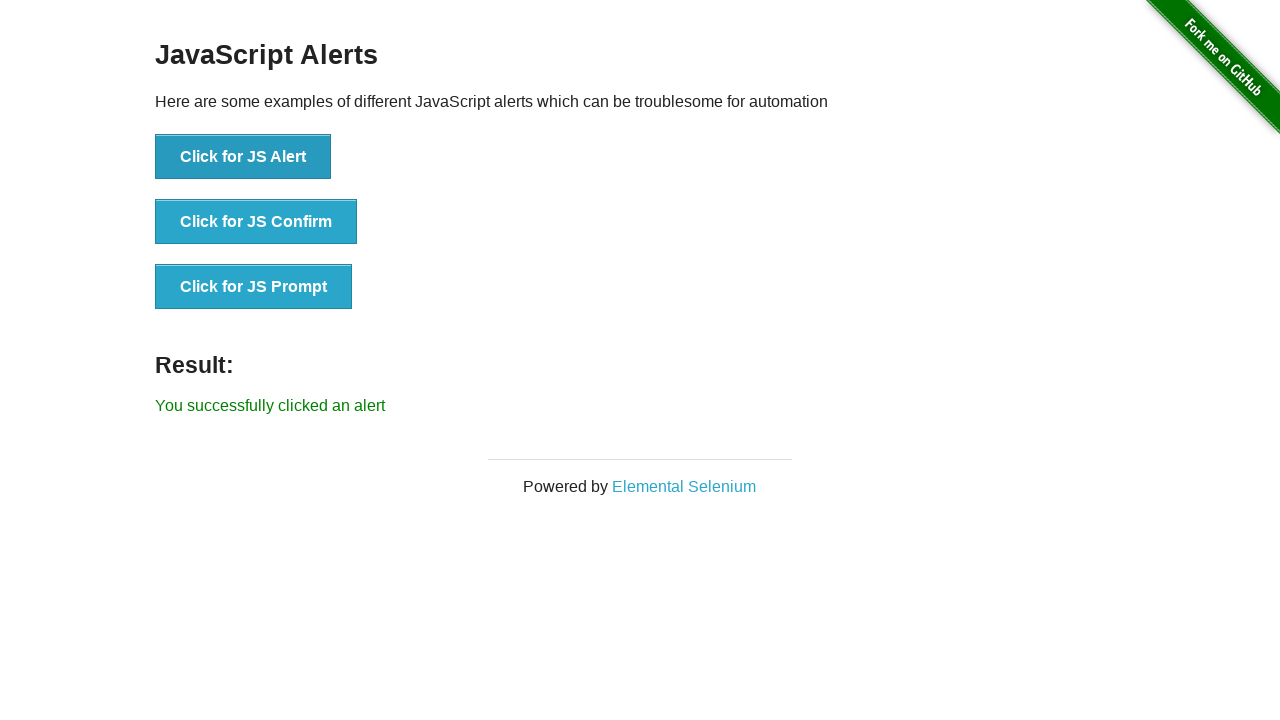

Set up dialog handler to accept alerts
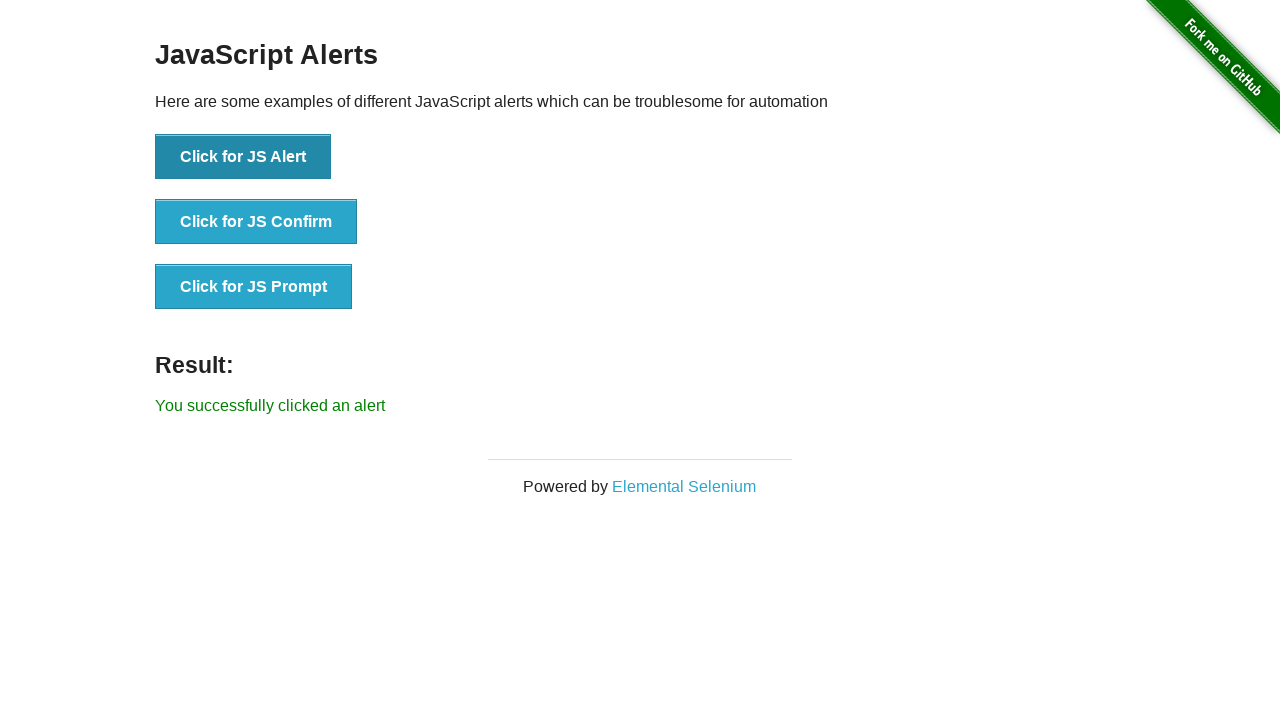

Simple alert was accepted and result element appeared
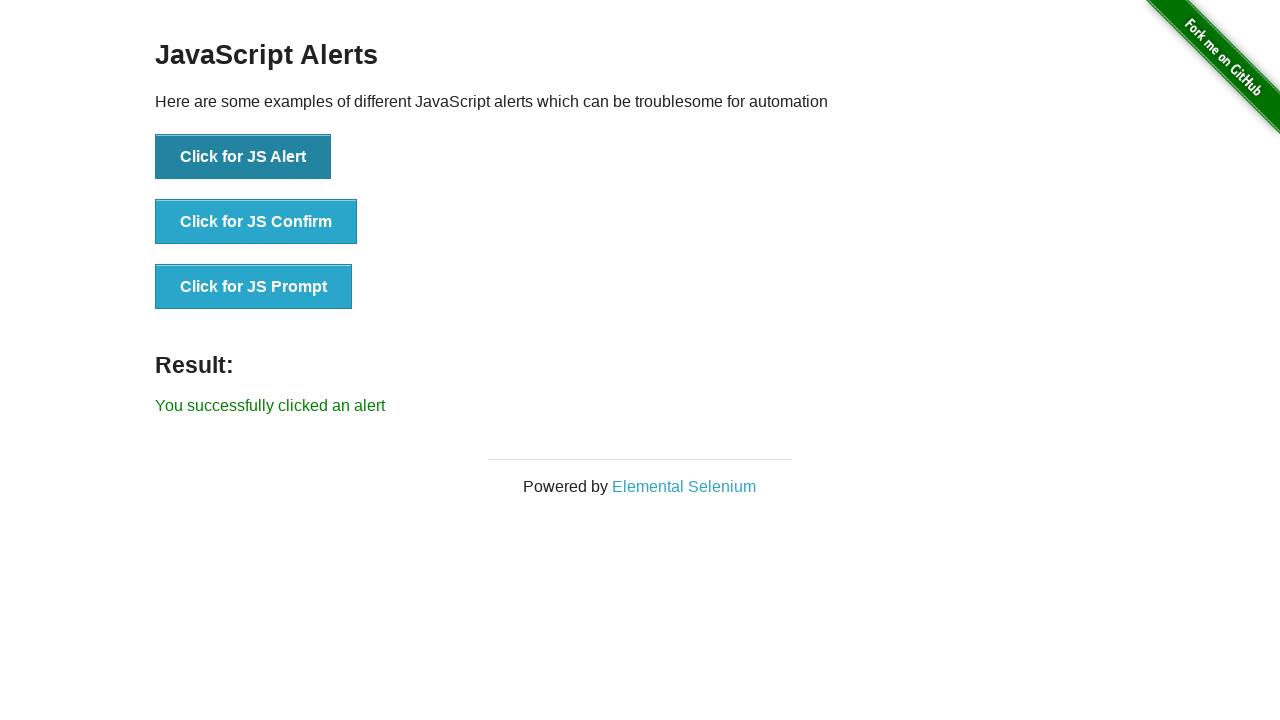

Clicked button to trigger confirm dialog at (256, 222) on xpath=//button[@onclick='jsConfirm()']
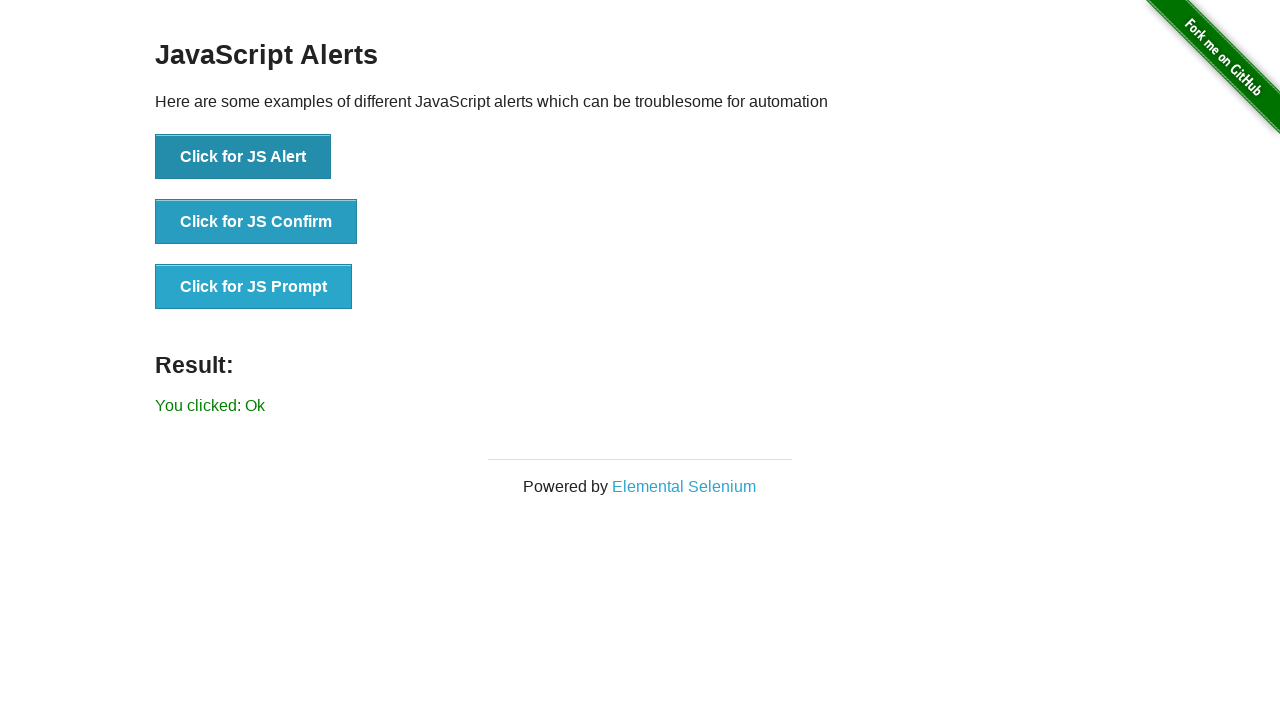

Set up dialog handler to dismiss confirm dialog
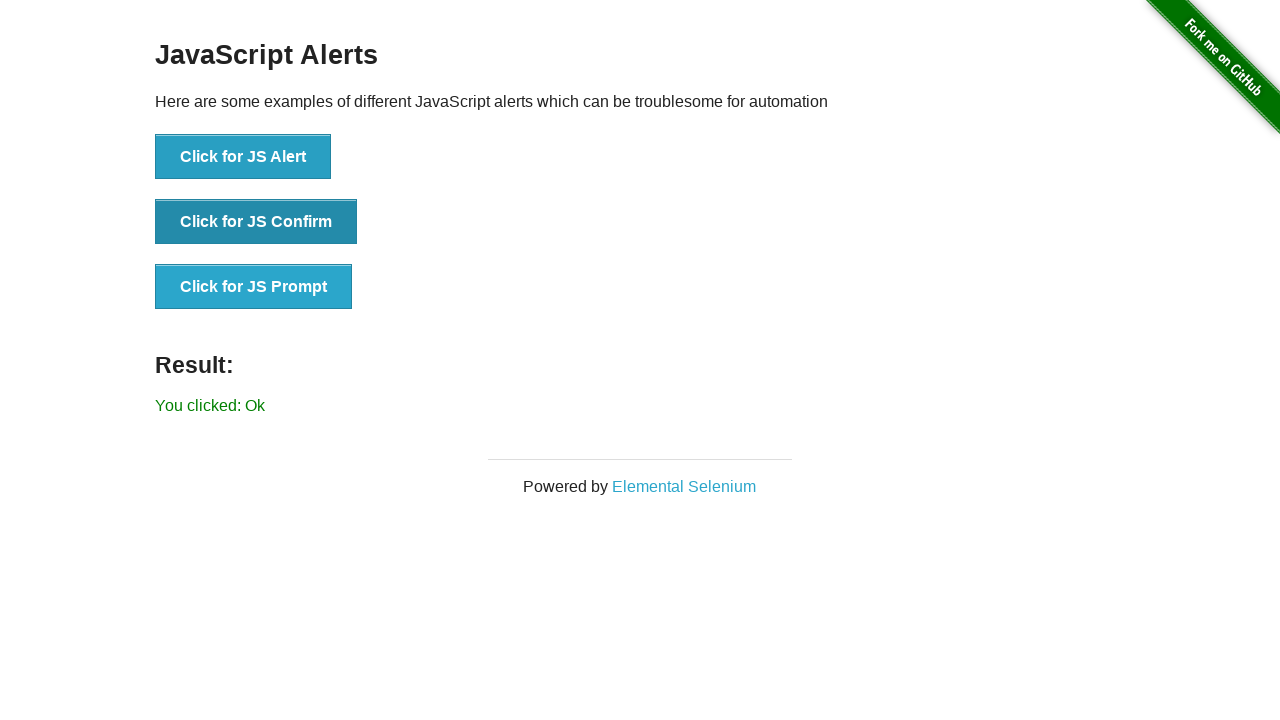

Confirm dialog was dismissed and result element appeared
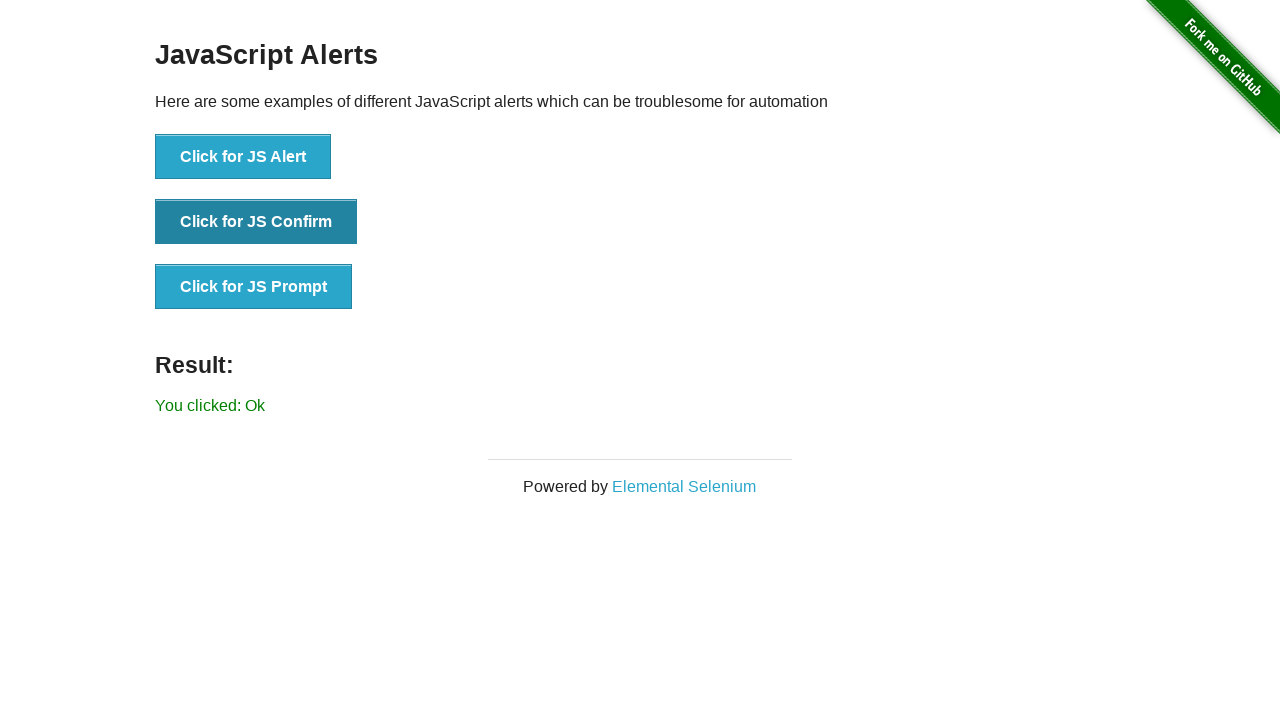

Clicked button to trigger prompt dialog at (254, 287) on xpath=//button[@onclick='jsPrompt()']
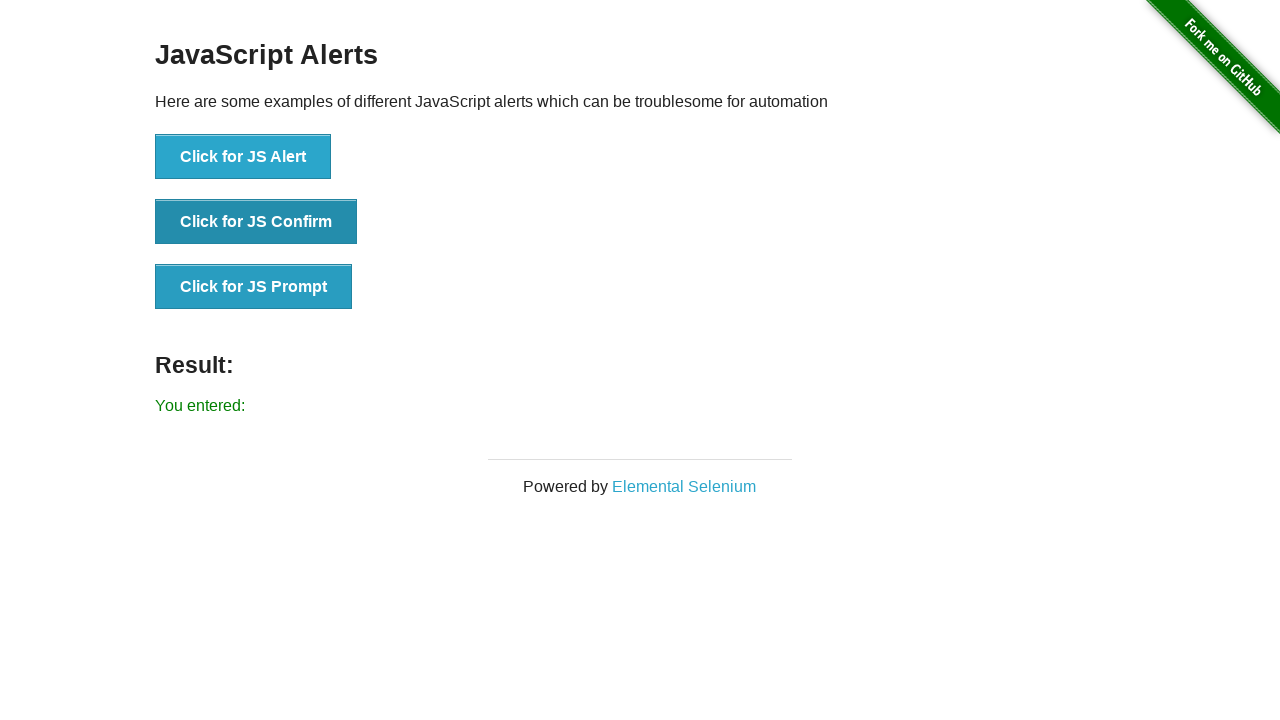

Set up dialog handler to accept prompt with text 'Divya'
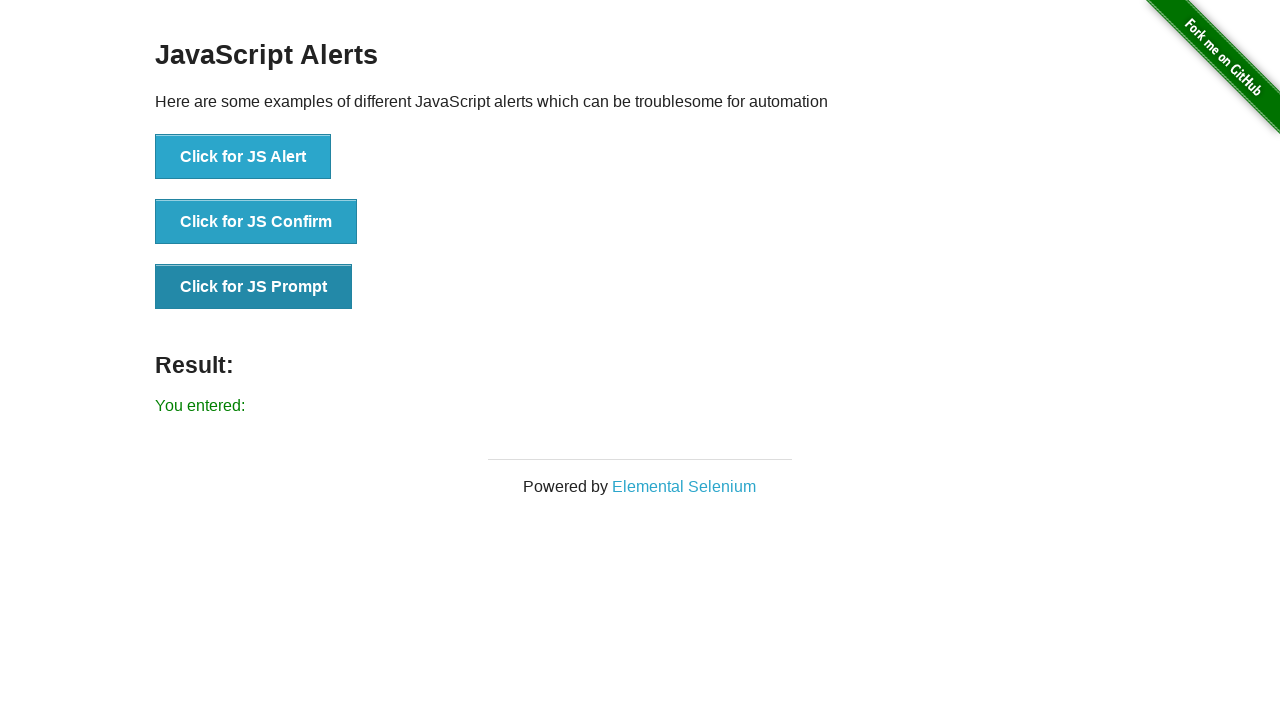

Prompt dialog was accepted with 'Divya' and result element appeared
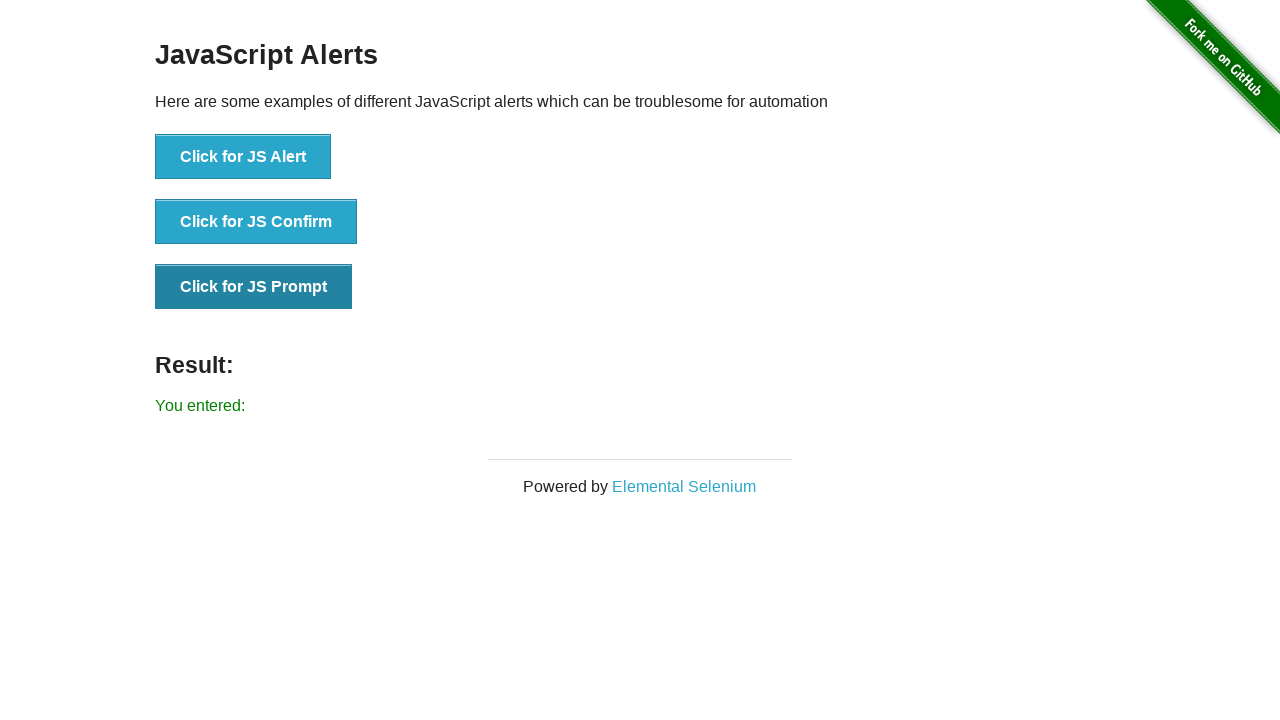

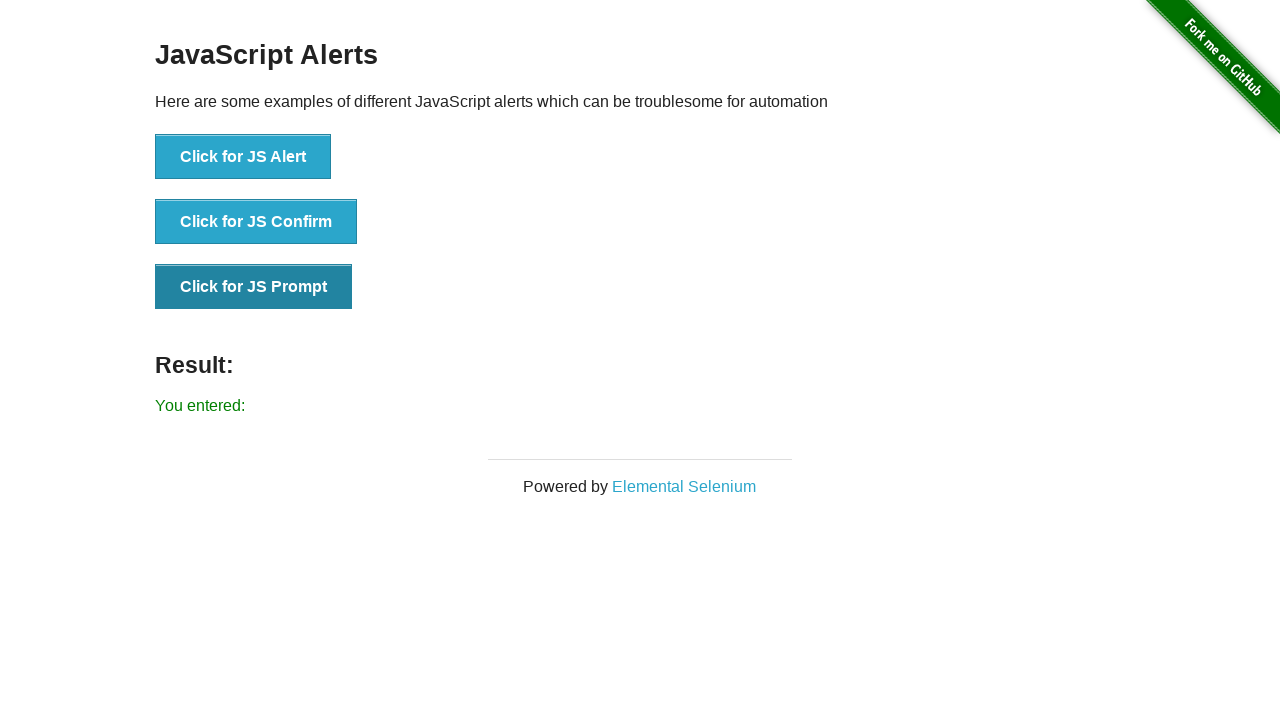